Tests marking individual items as complete by clicking their toggle checkboxes

Starting URL: https://demo.playwright.dev/todomvc

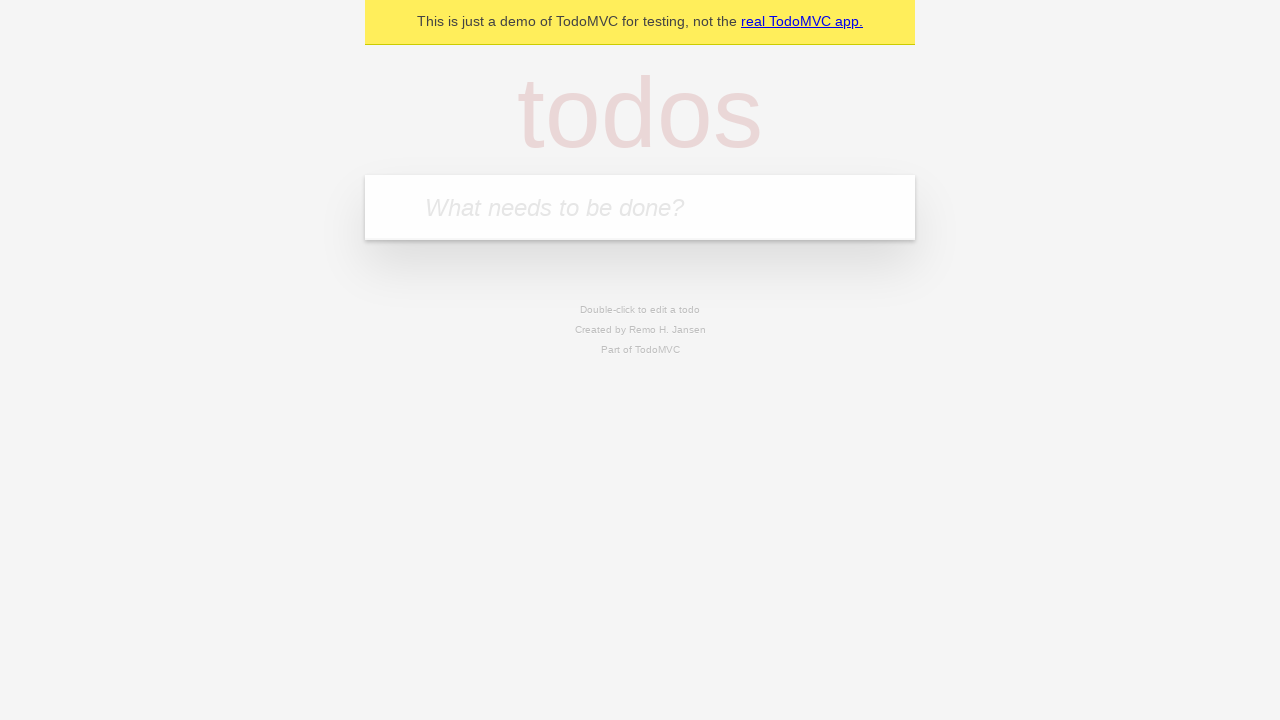

Filled new todo input with 'buy some cheese' on .new-todo
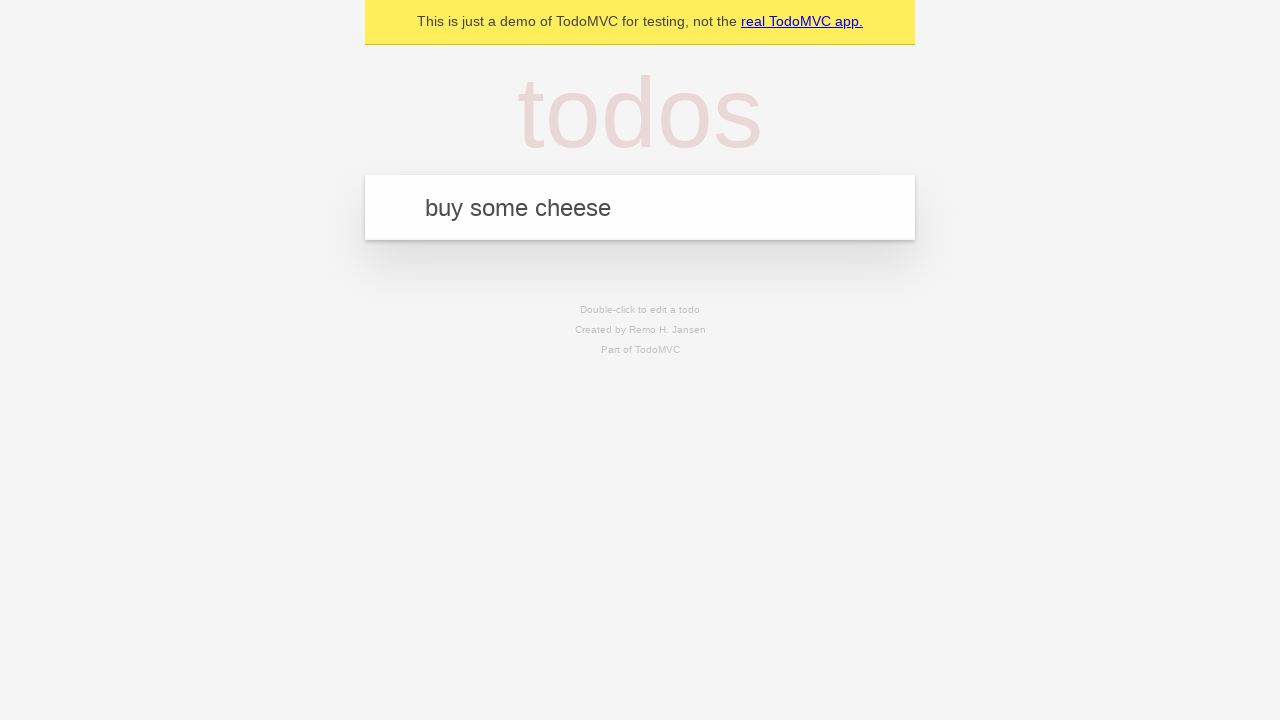

Pressed Enter to create first todo item on .new-todo
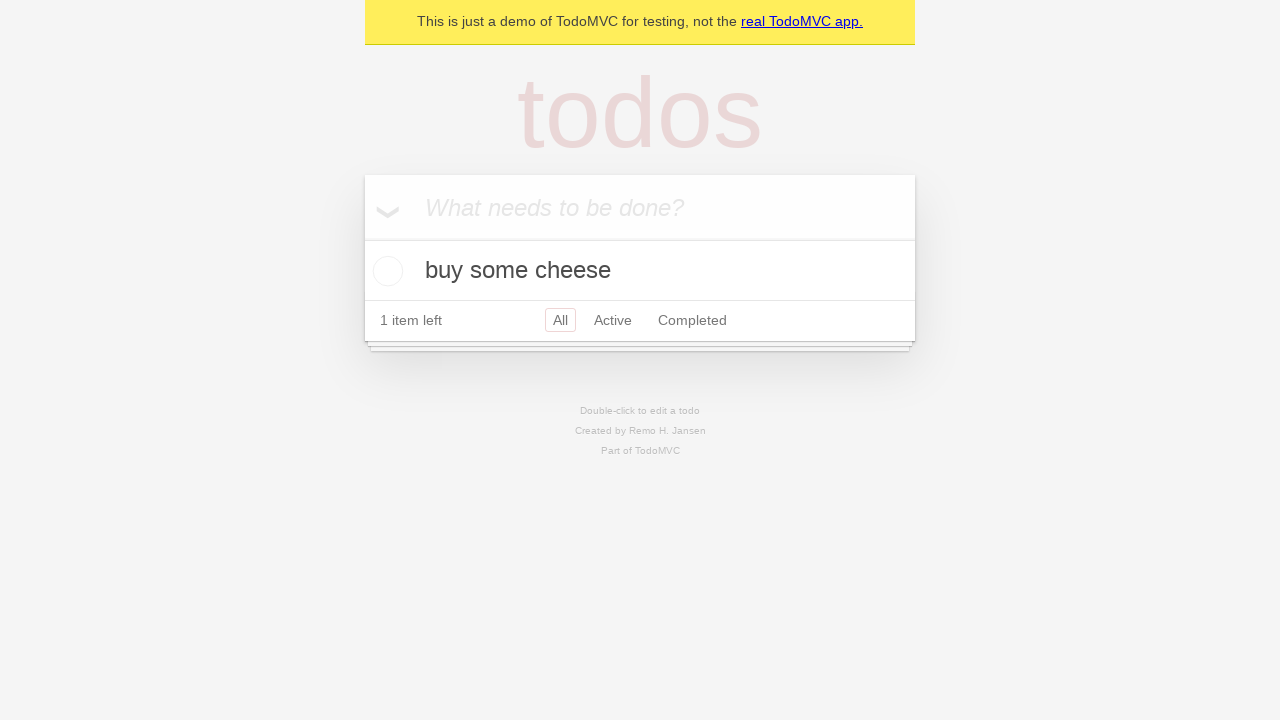

Filled new todo input with 'feed the cat' on .new-todo
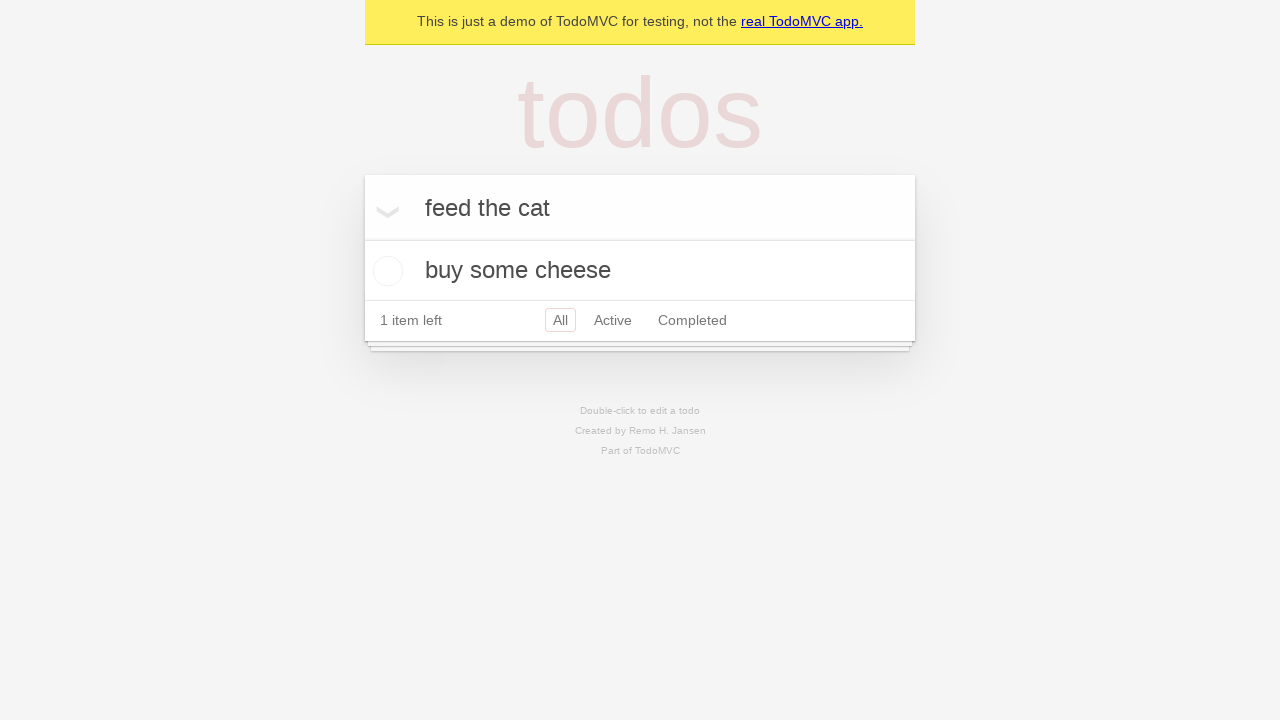

Pressed Enter to create second todo item on .new-todo
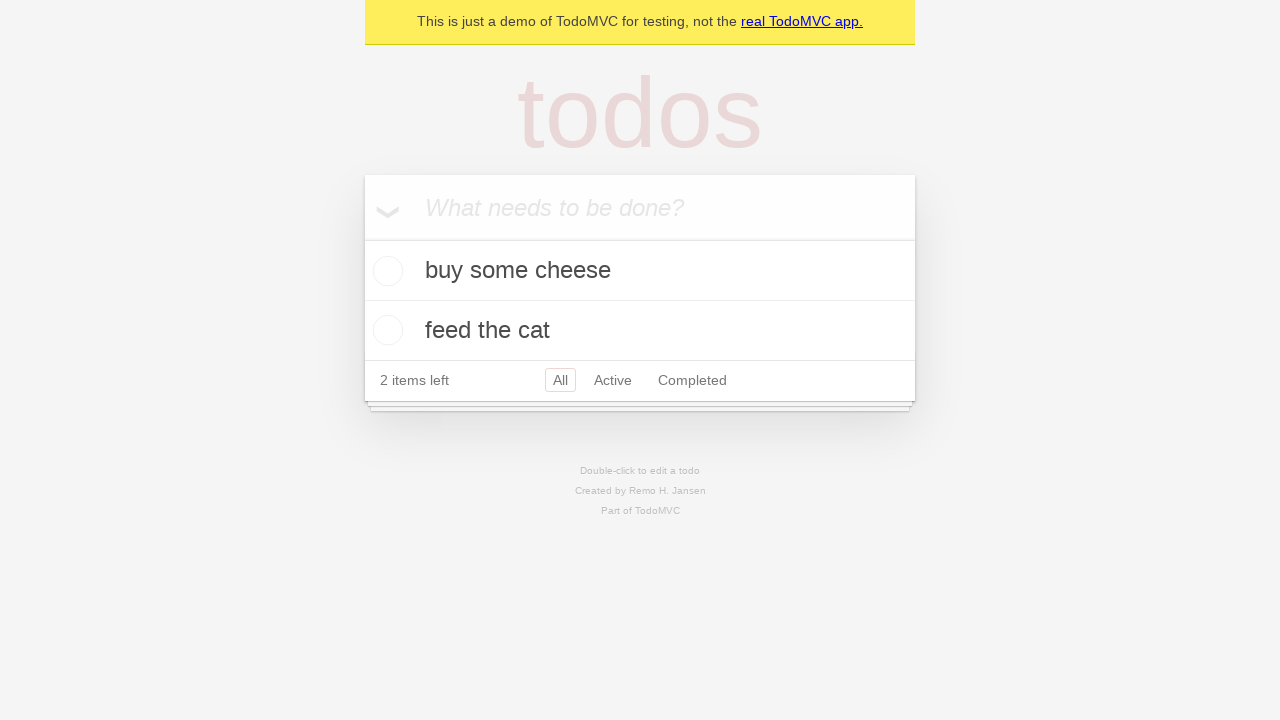

Located first todo item in list
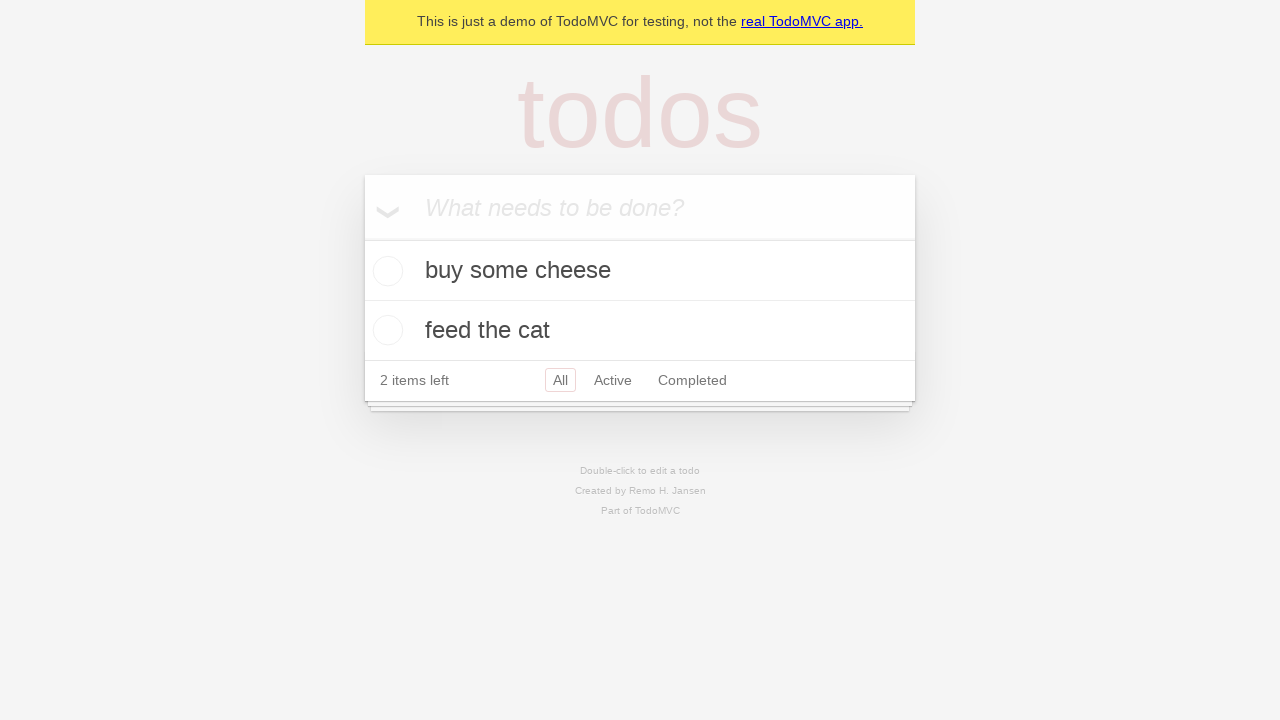

Marked first todo item as complete by checking toggle at (385, 271) on .todo-list li >> nth=0 >> .toggle
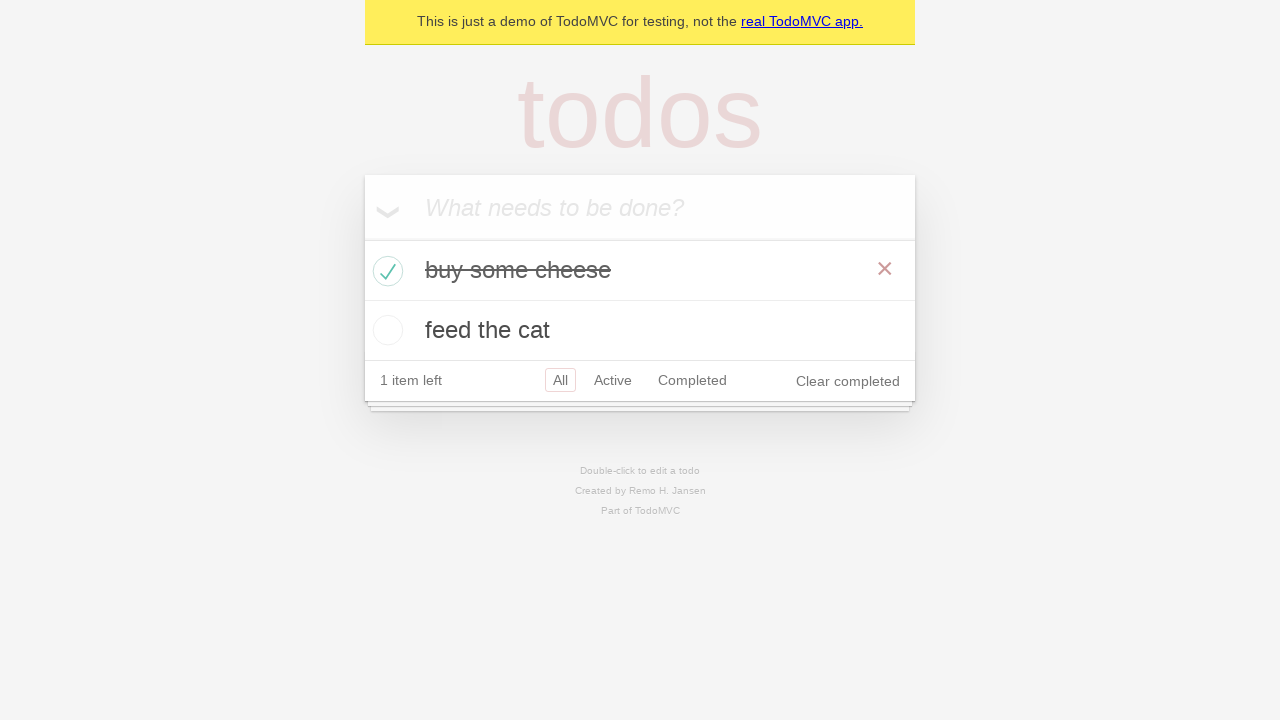

Located second todo item in list
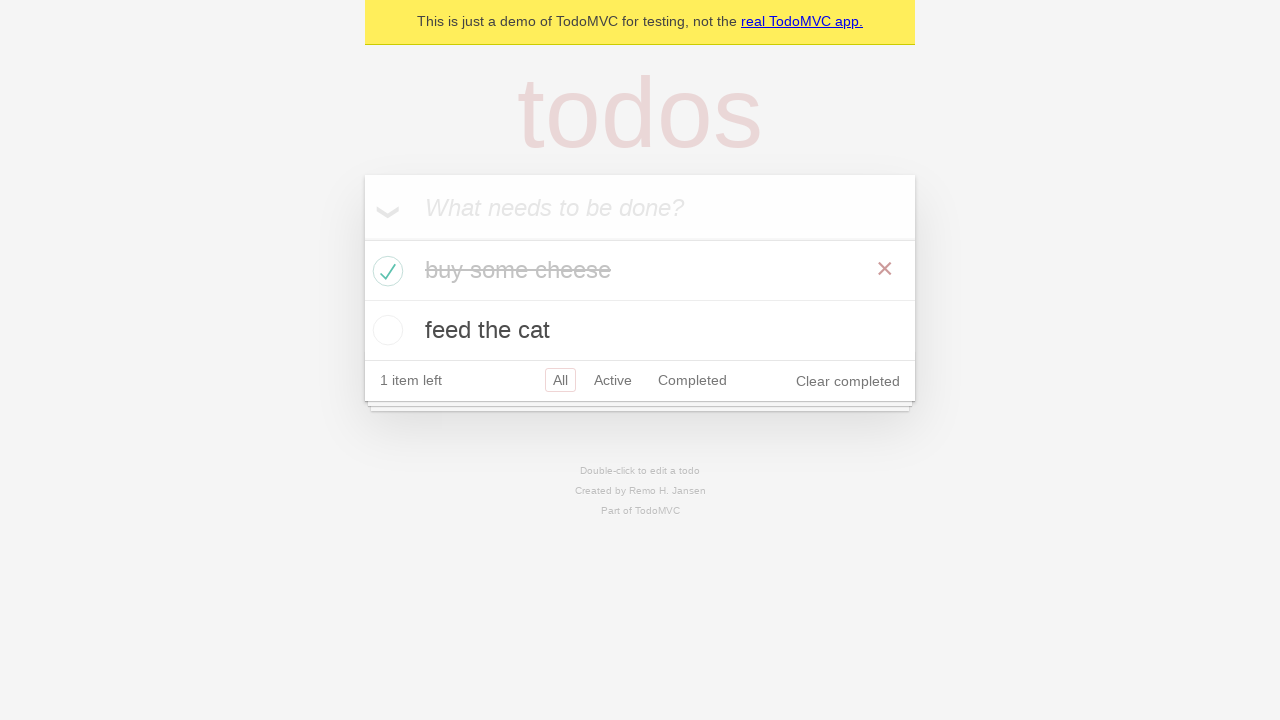

Marked second todo item as complete by checking toggle at (385, 330) on .todo-list li >> nth=1 >> .toggle
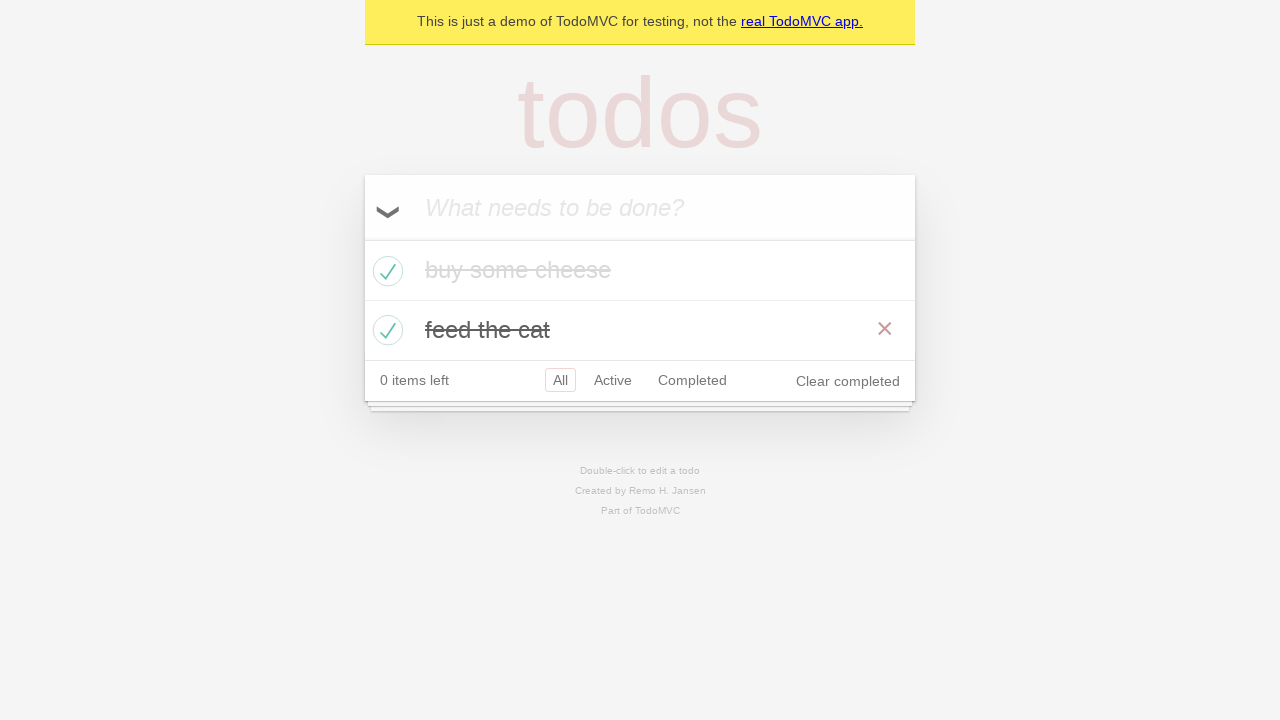

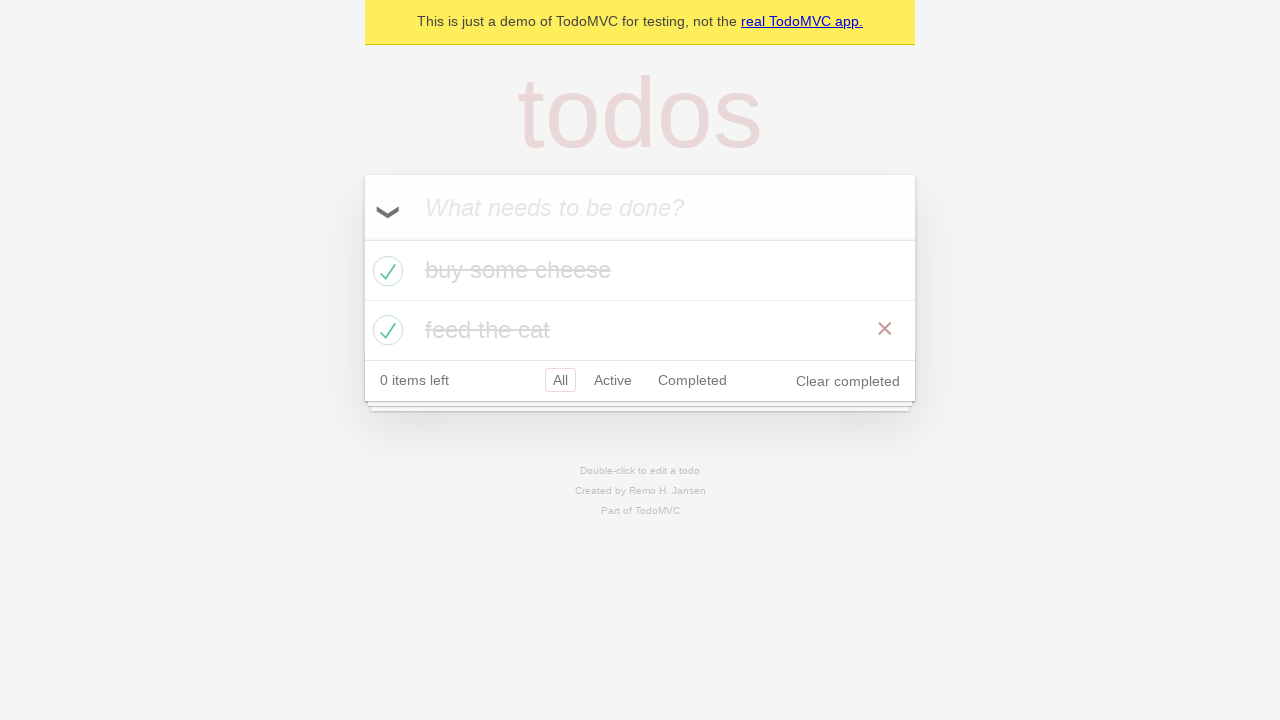